Tests keyboard key press functionality by sending Space and Left Arrow keys to an element and verifying the displayed result text matches the expected key press output.

Starting URL: http://the-internet.herokuapp.com/key_presses

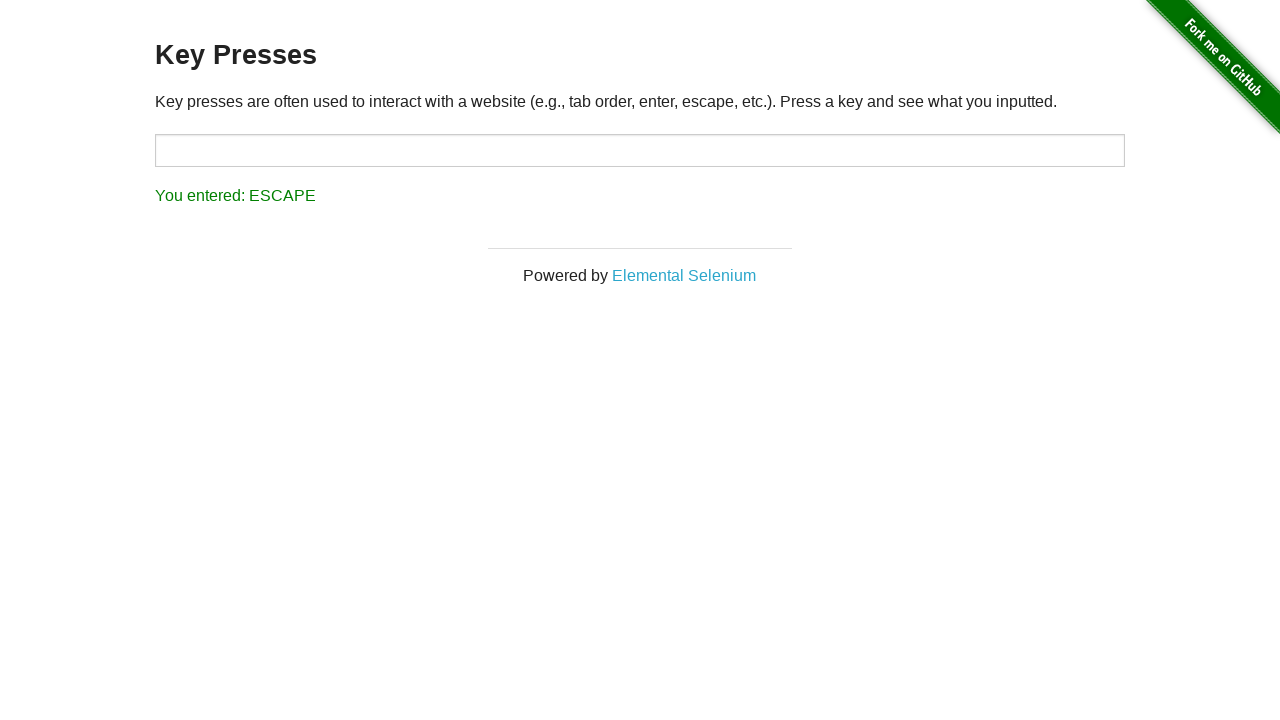

Pressed Space key on target element on #target
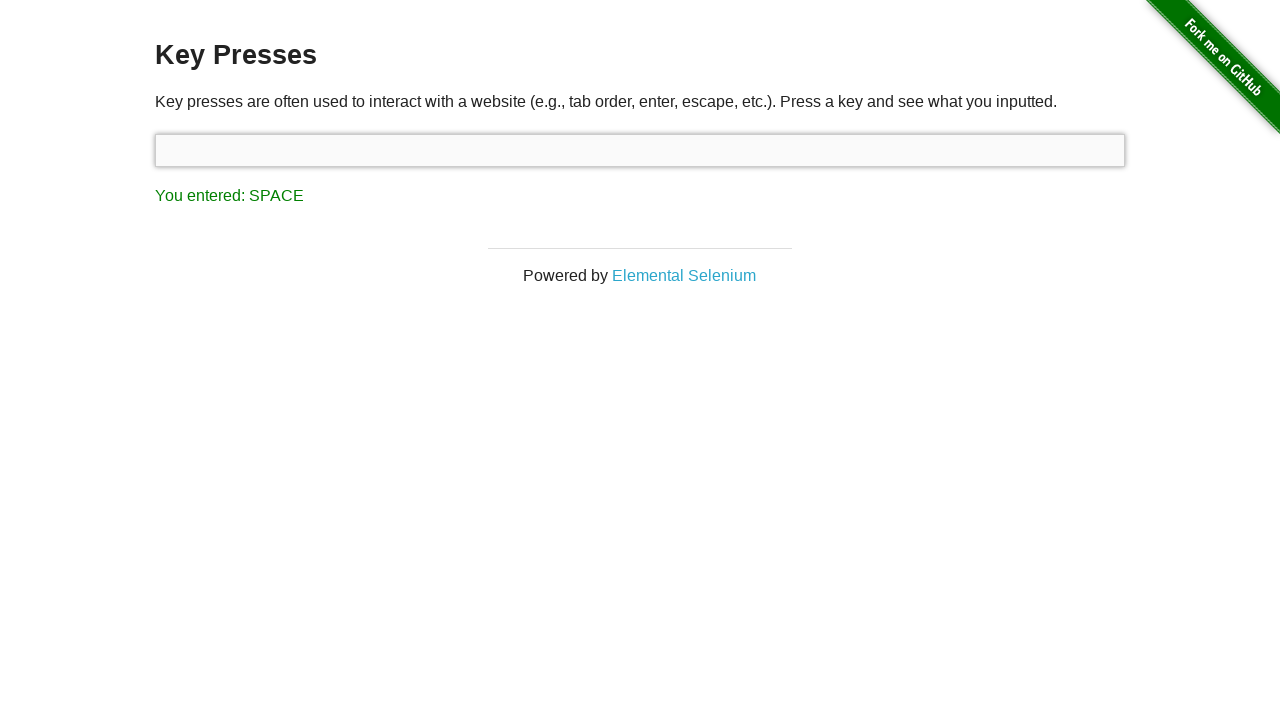

Result element appeared after Space key press
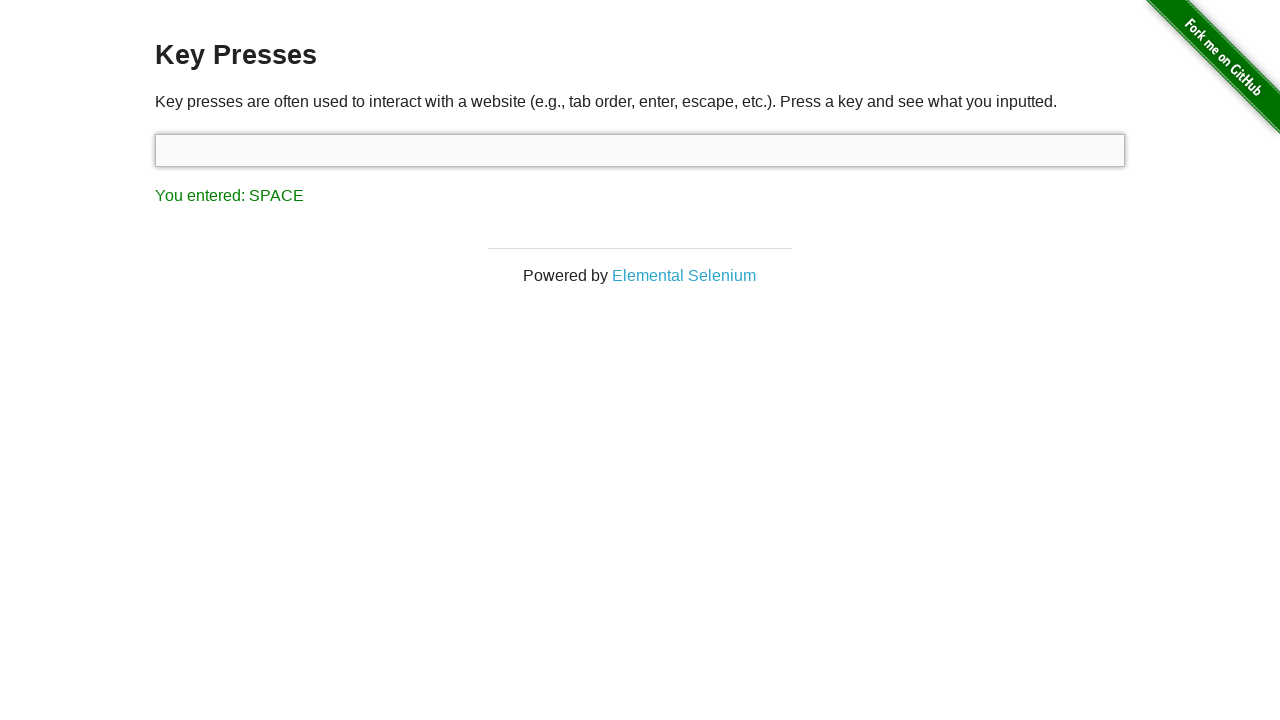

Verified result text shows 'You entered: SPACE'
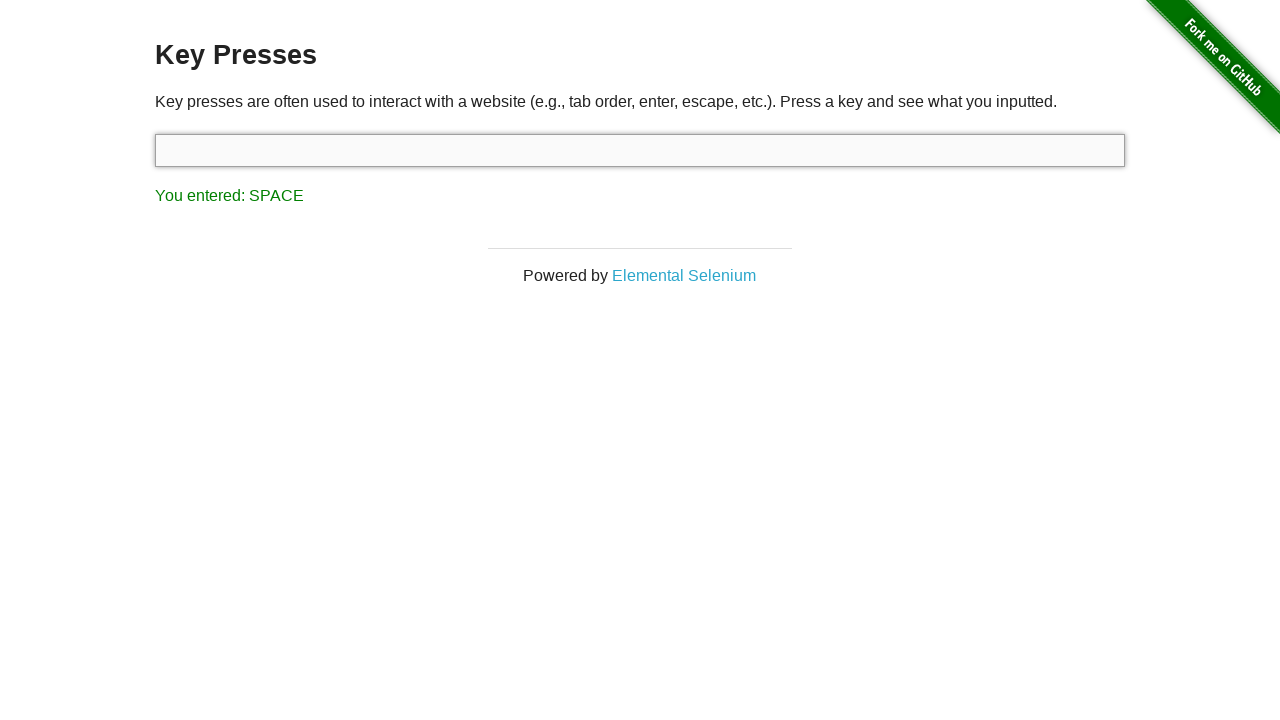

Pressed Left Arrow key using keyboard
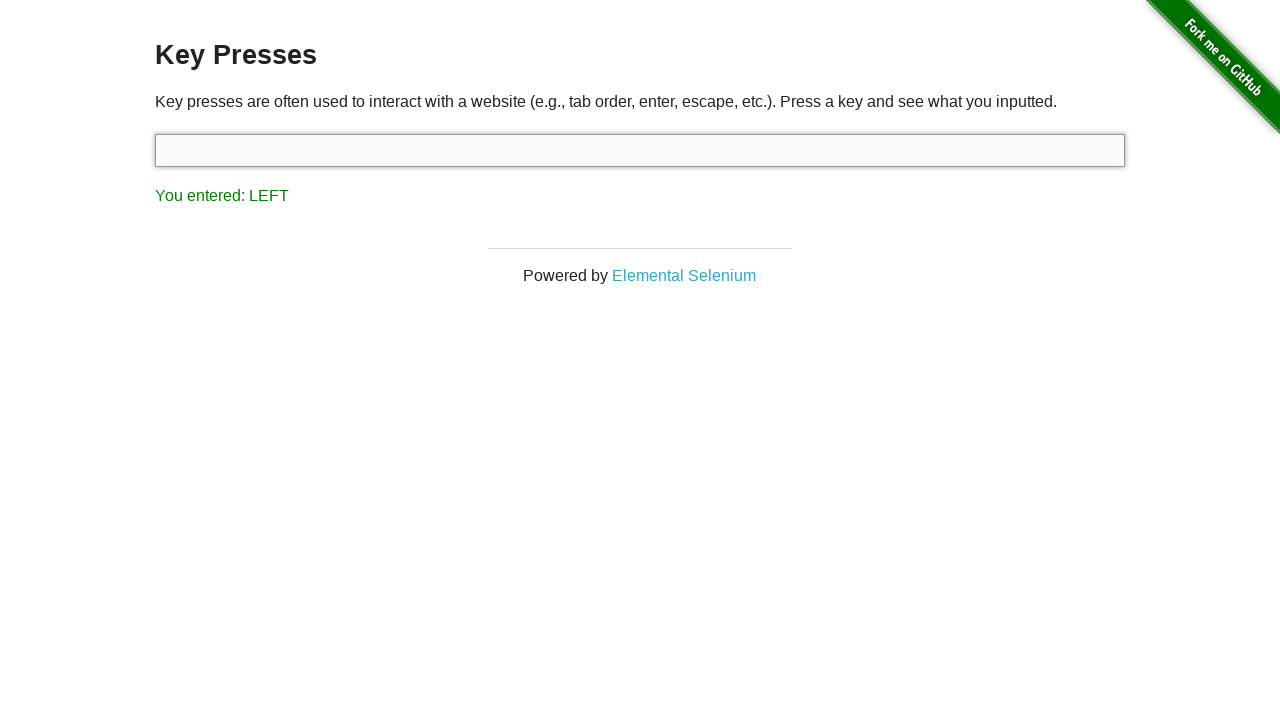

Verified result text shows 'You entered: LEFT'
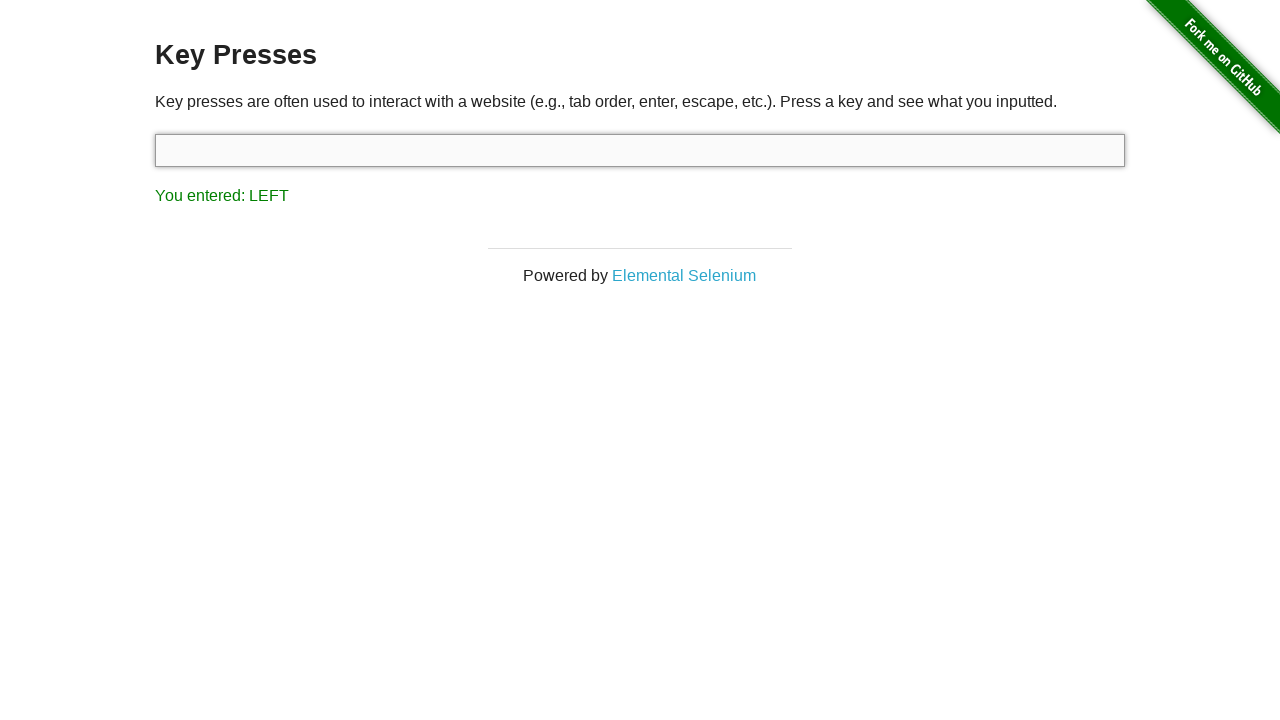

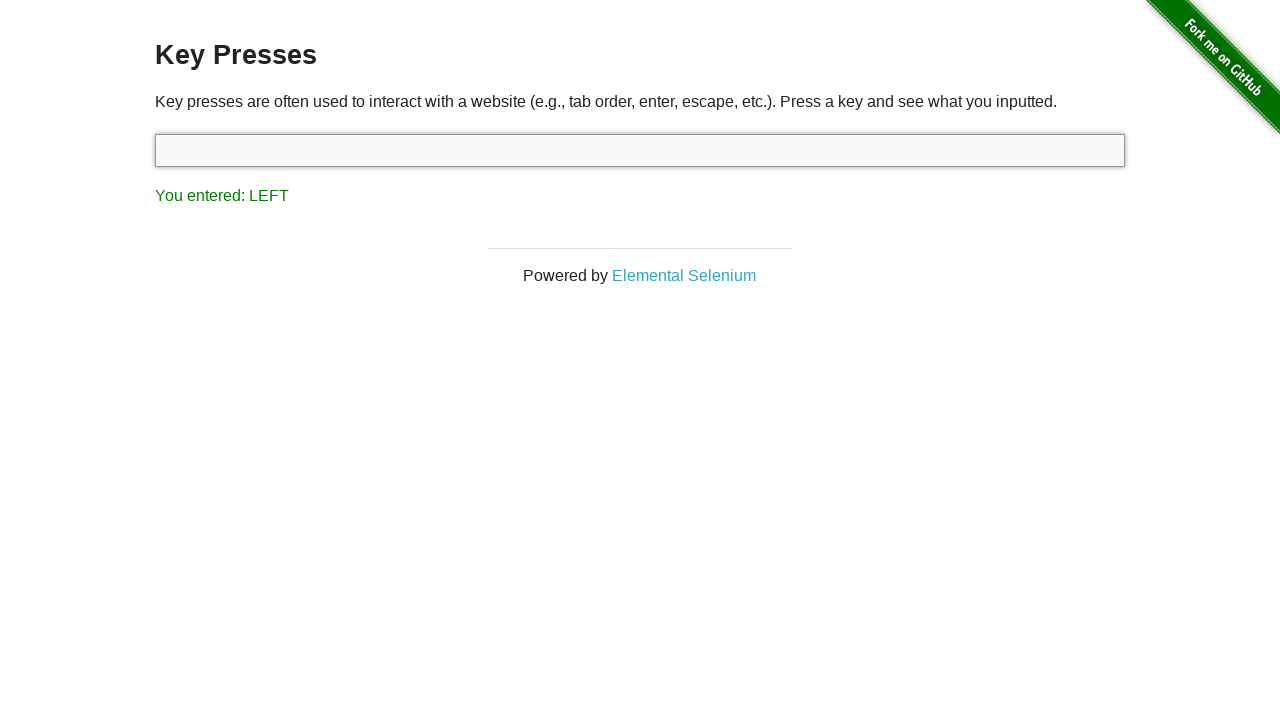